Tests handling different alert types (simple, confirm, prompt) on a practice page, including entering text in a prompt dialog and handling a delete confirmation.

Starting URL: https://www.leafground.com/alert.xhtml

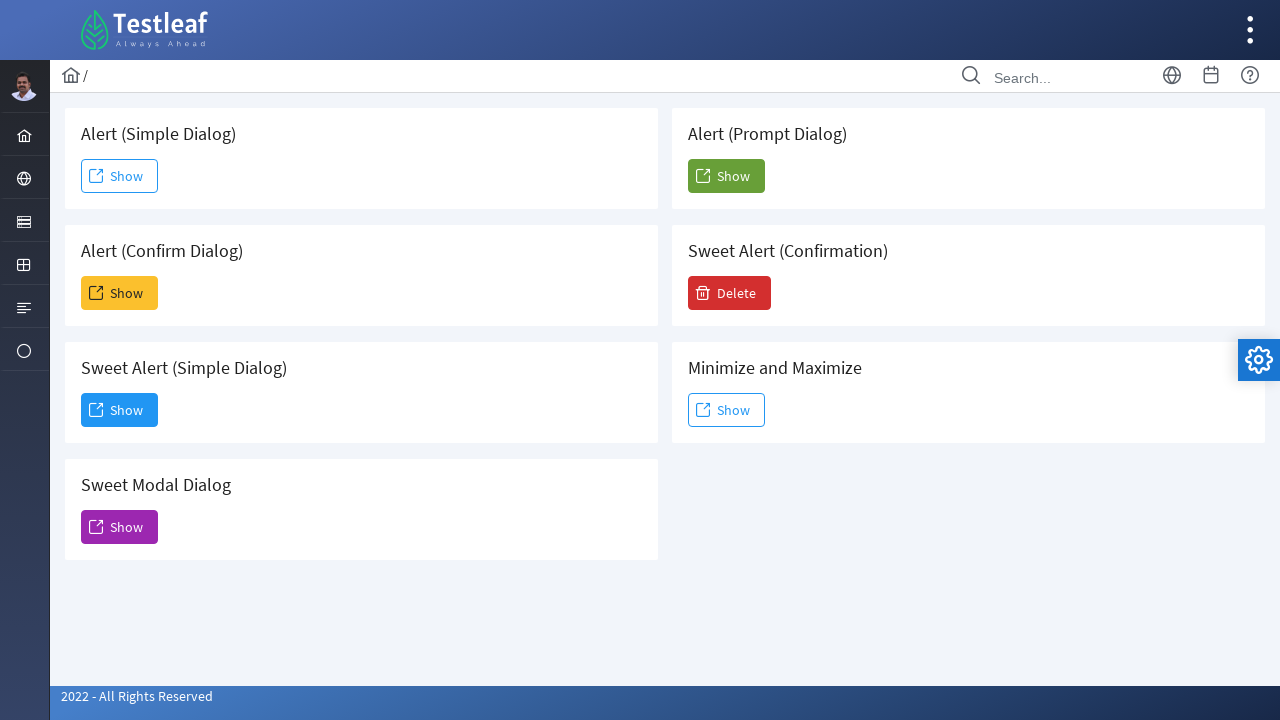

Set up dialog handler for all alert types
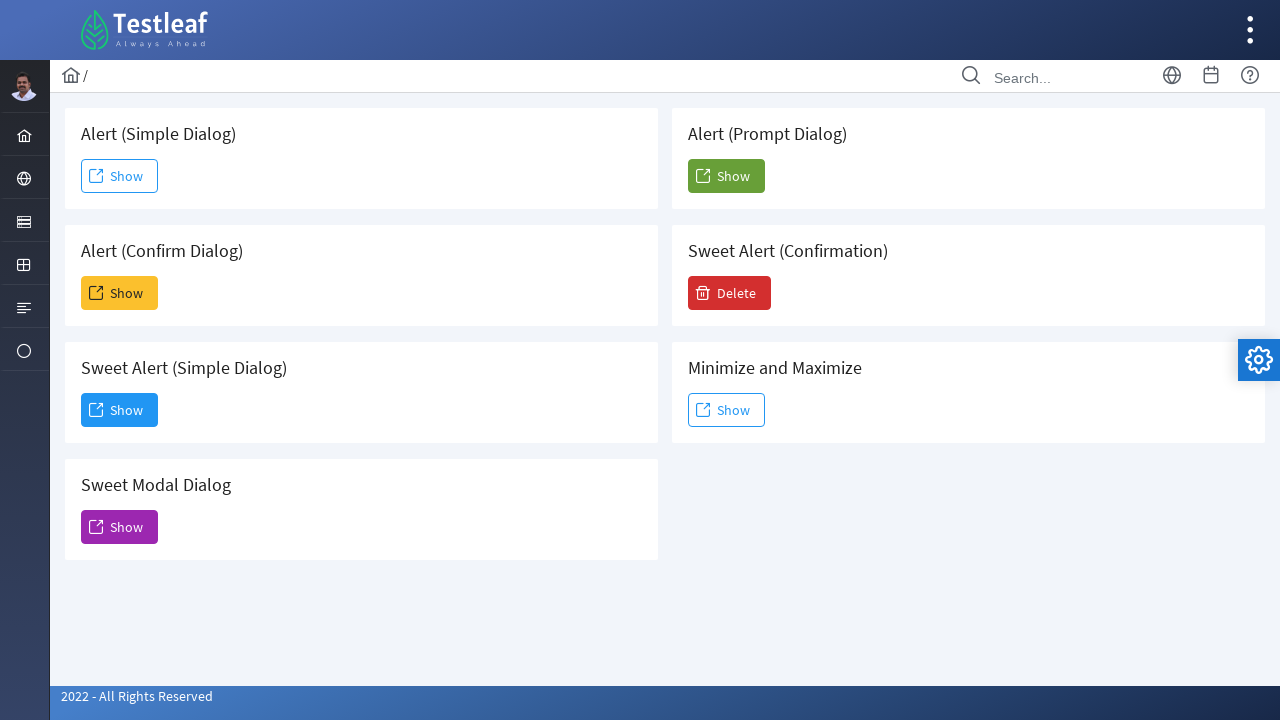

Clicked Show button for Simple Alert at (120, 176) on xpath=//span[text()='Show'] >> nth=0
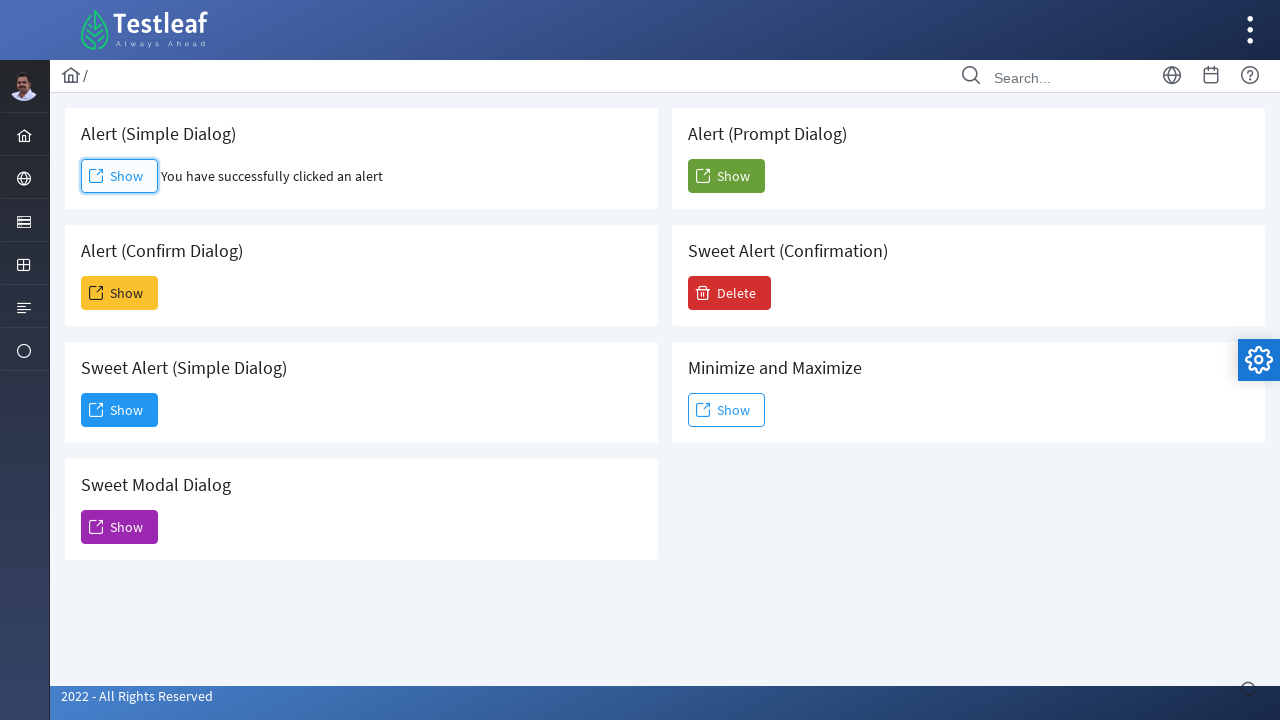

Clicked Show button for Confirm Alert at (120, 293) on xpath=//span[text()='Show'] >> nth=1
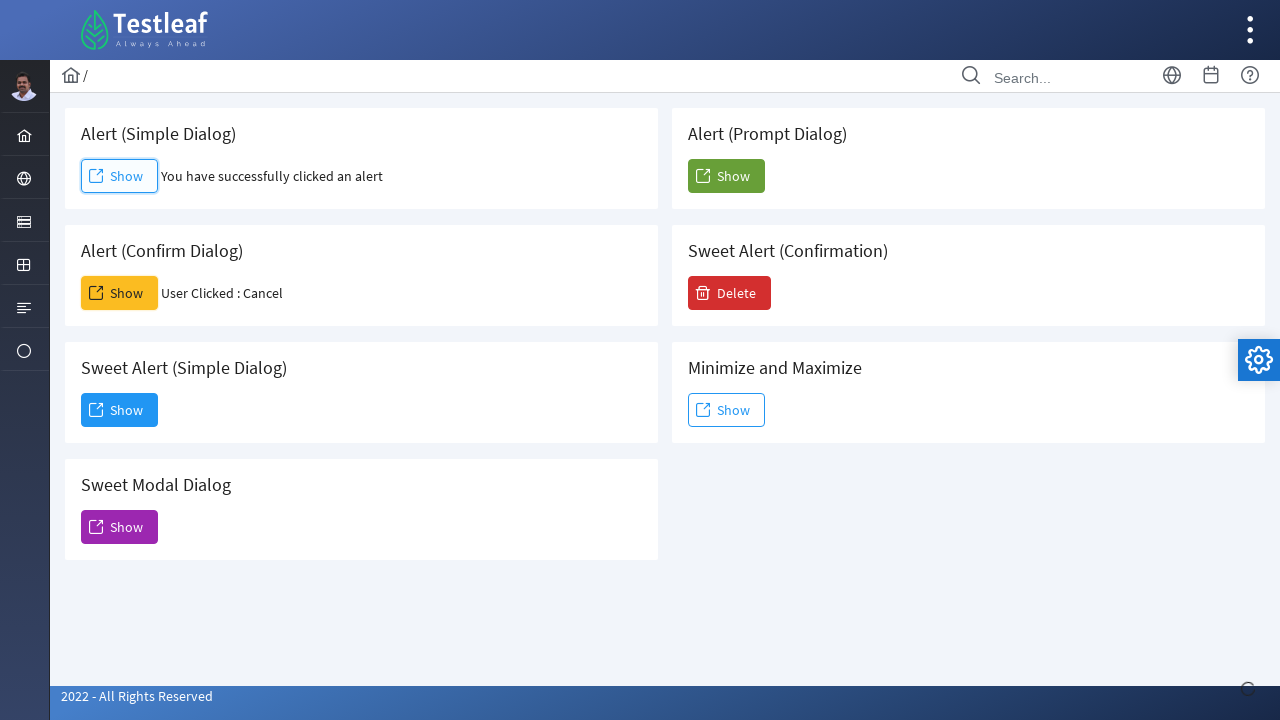

Clicked Show button for Prompt Alert and entered 'Vidya' at (726, 176) on .card >> internal:has-text=" Alert (Prompt Dialog)"i >> internal:role=button[nam
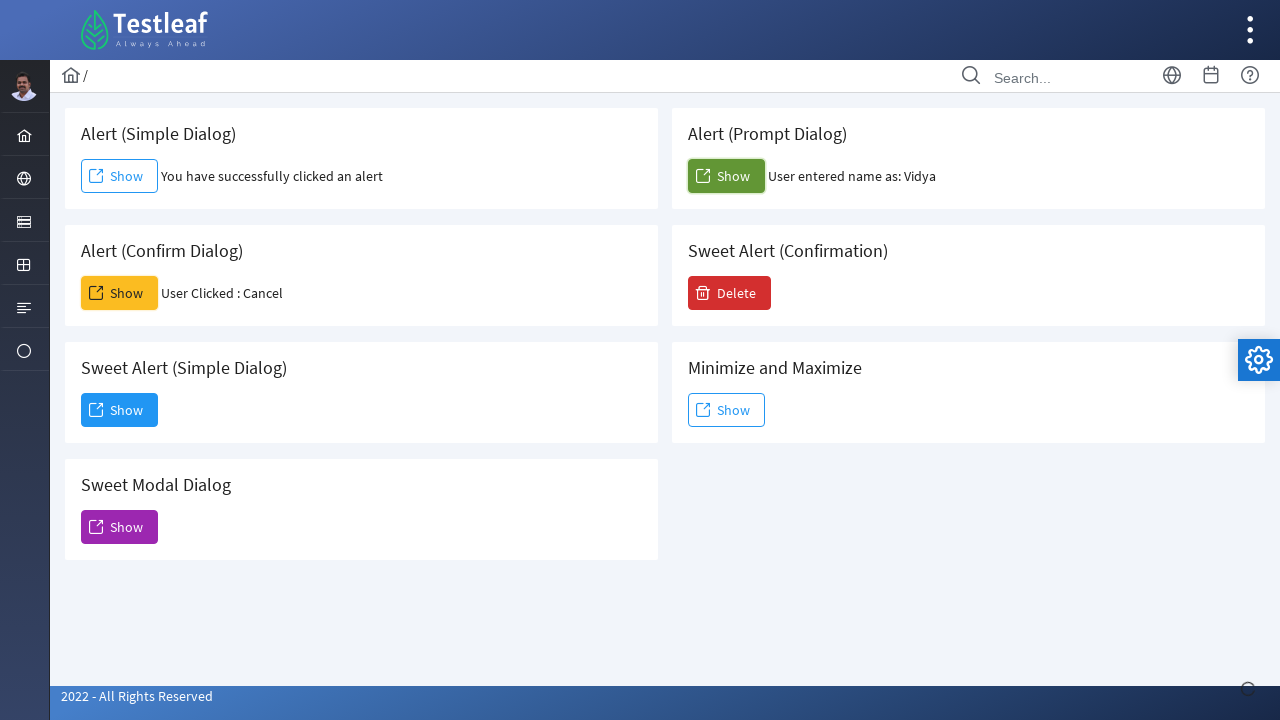

Retrieved result text: User entered name as: Vidya
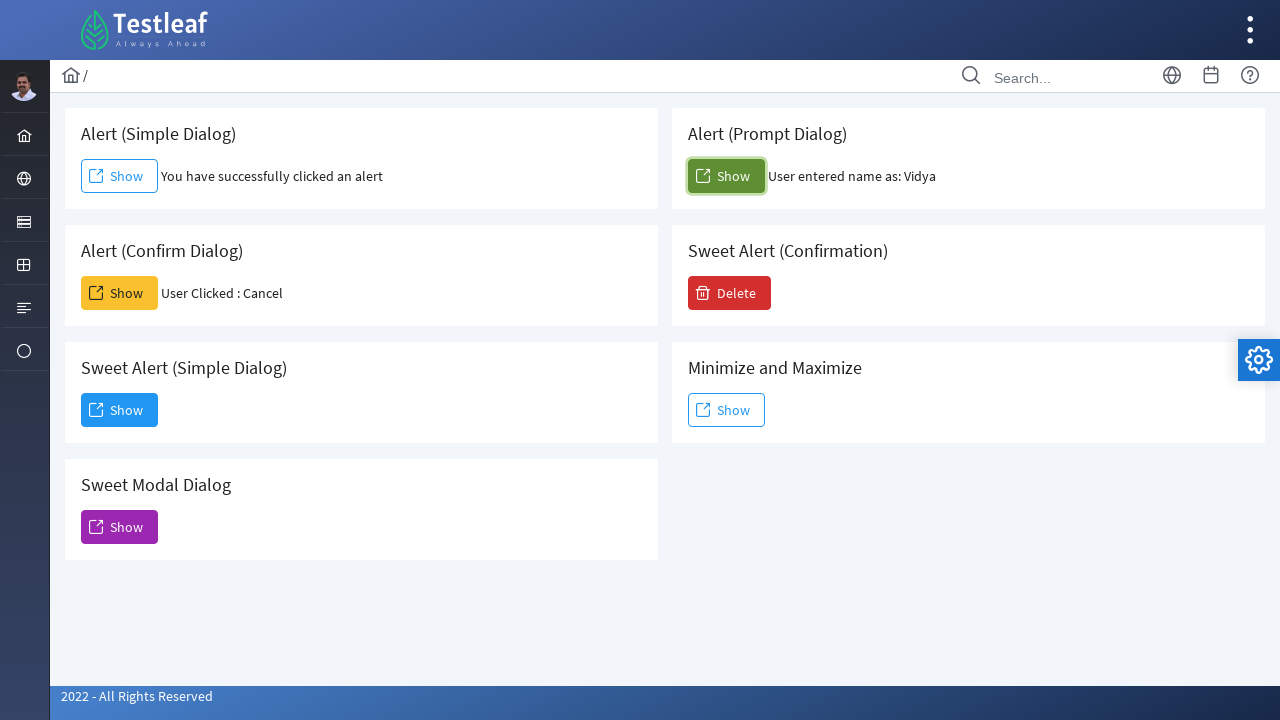

Clicked Delete button at (730, 293) on xpath=//span[text()='Delete']
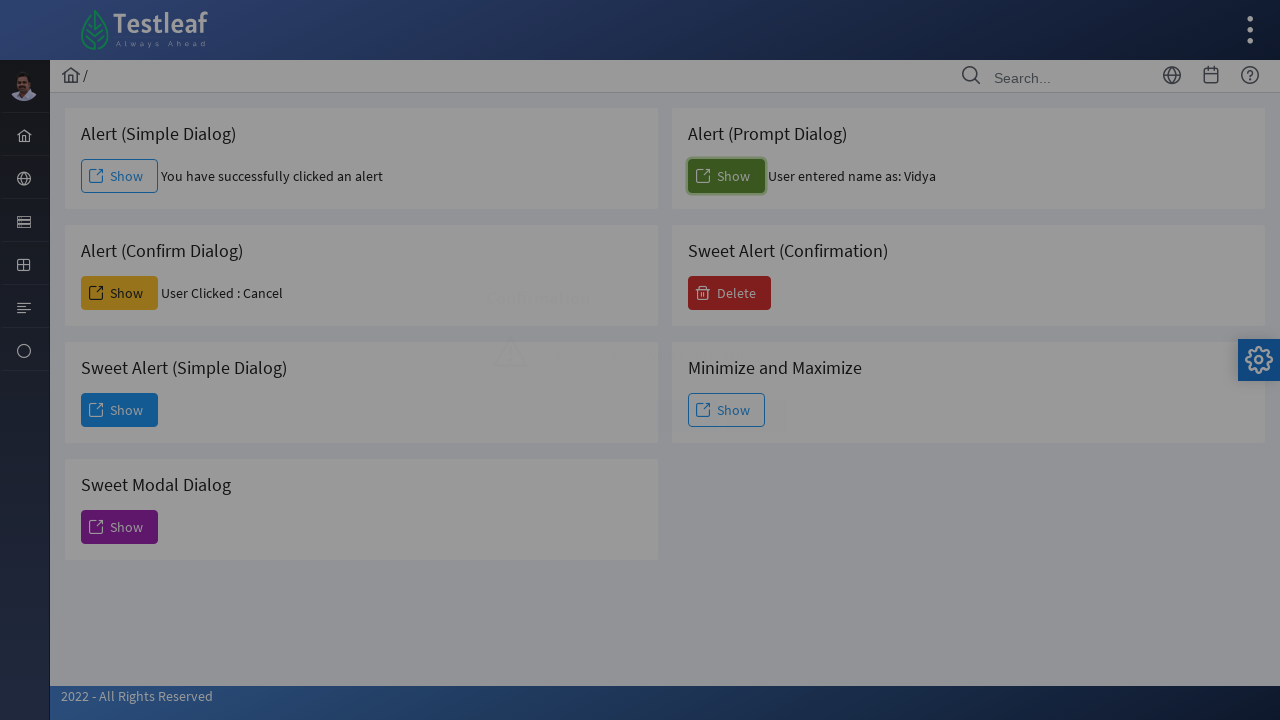

Confirmed deletion by clicking Yes at (688, 416) on xpath=//span[text()='Yes']
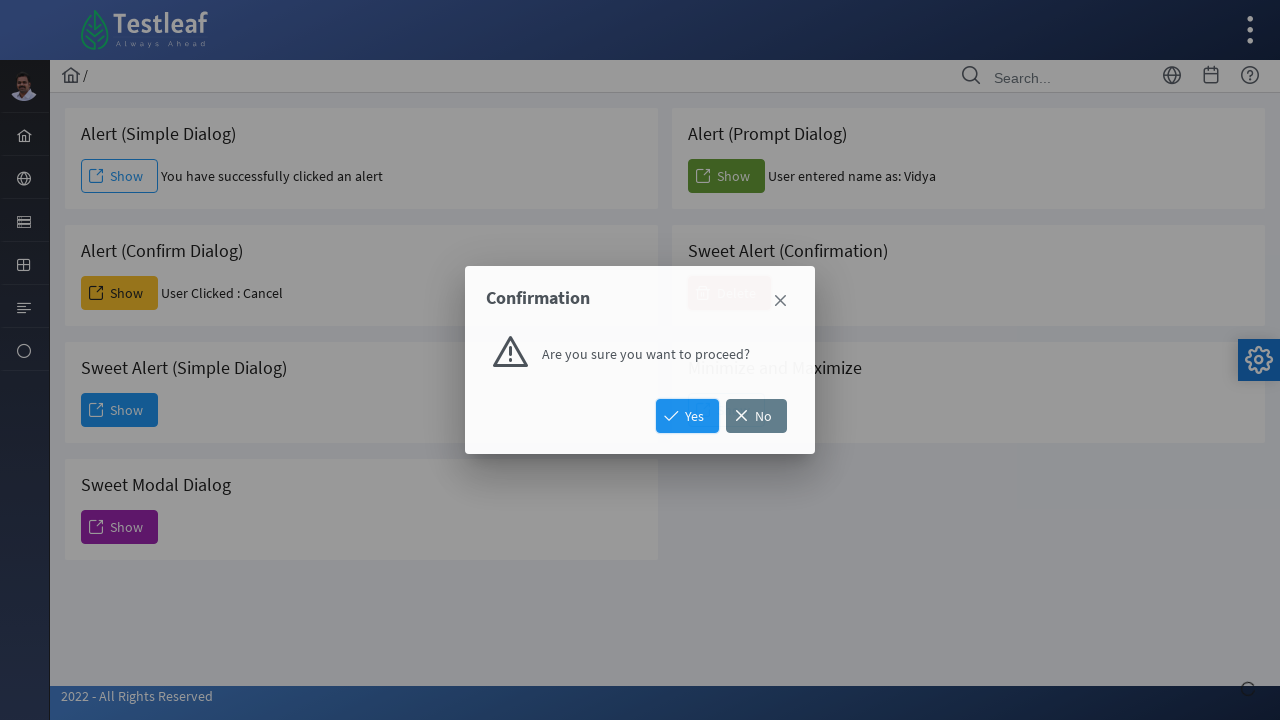

Waited for actions to complete
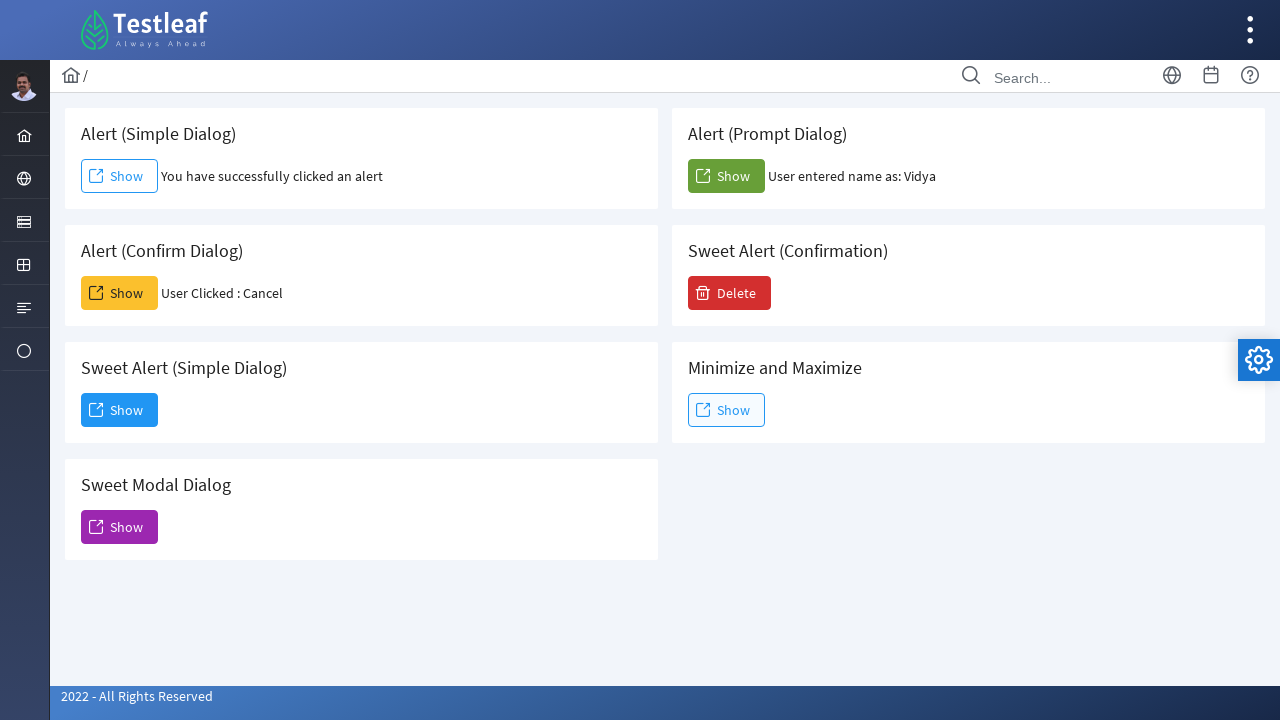

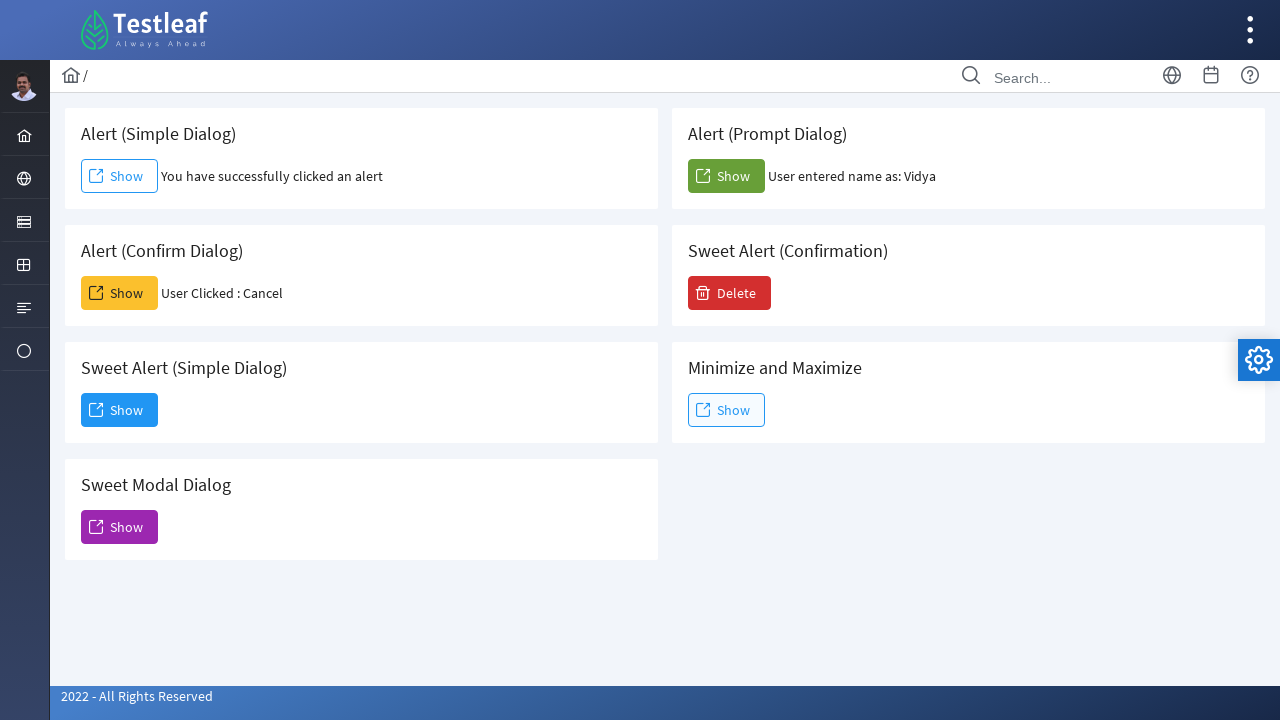